Tests dropdown selection functionality by navigating to a practice page and selecting an option from a dropdown menu

Starting URL: https://rahulshettyacademy.com/AutomationPractice/

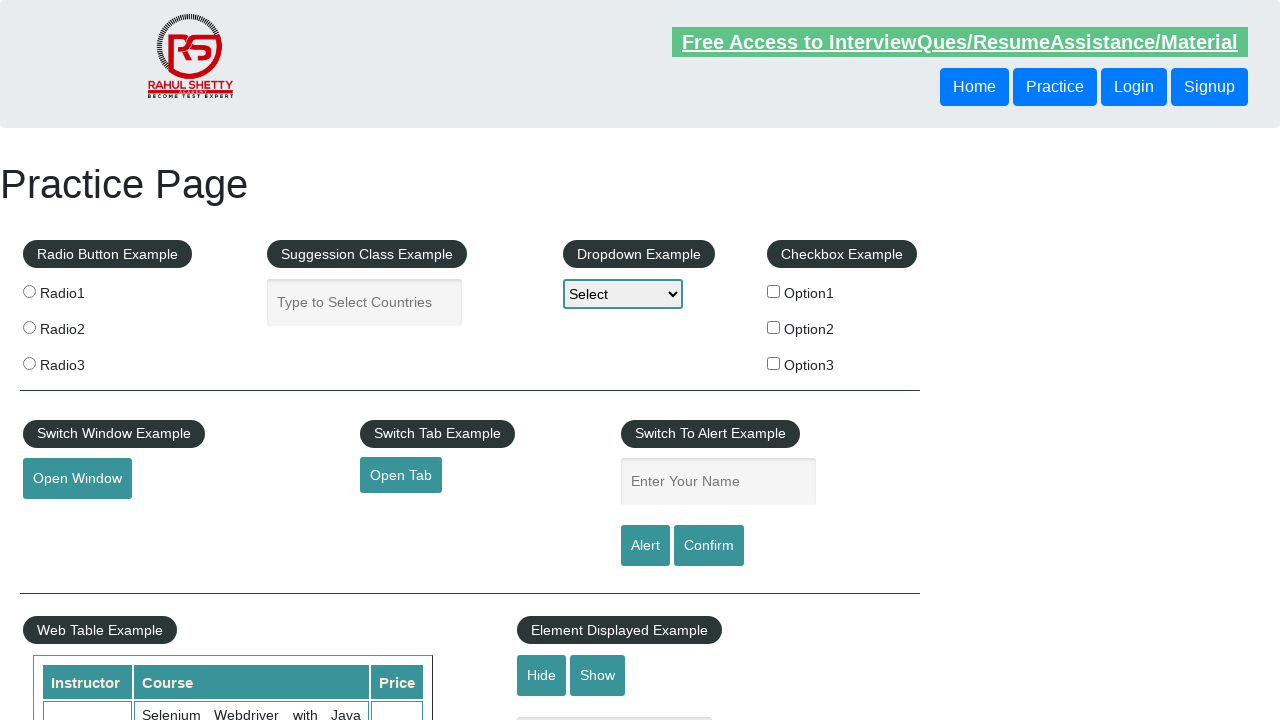

Clicked on dropdown menu to open it at (623, 294) on select#dropdown-class-example
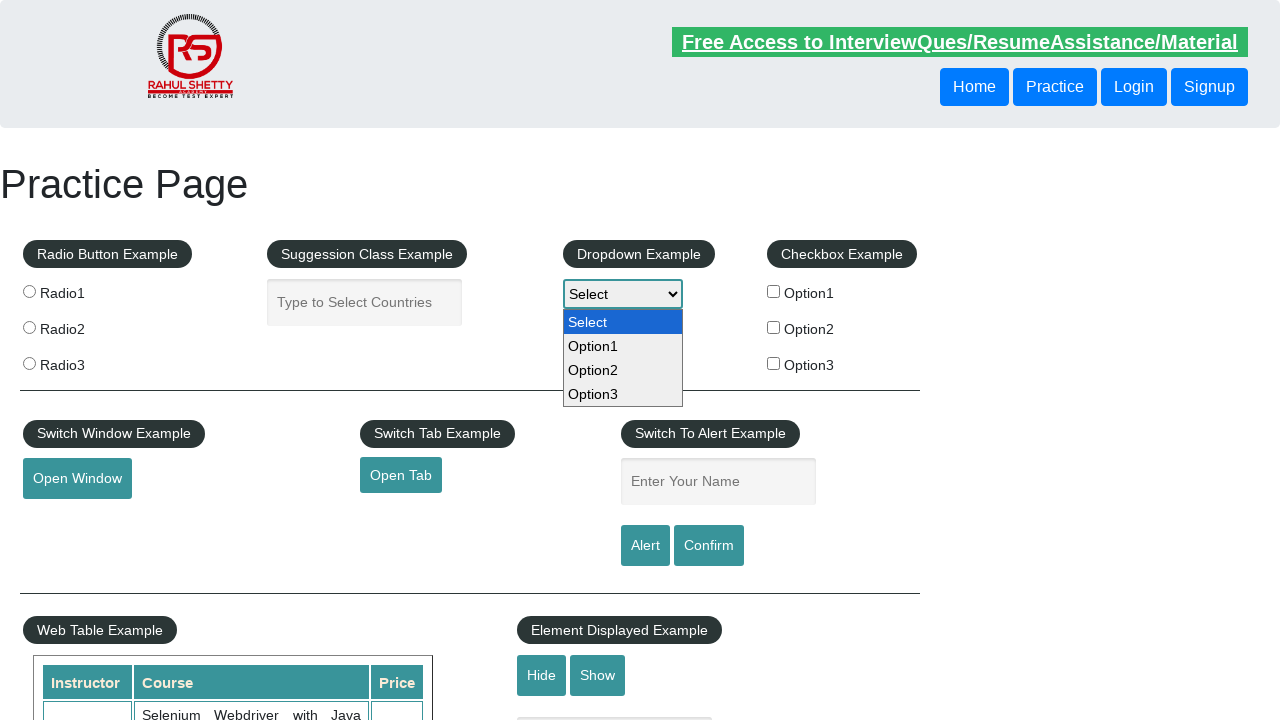

Selected 'option3' from the dropdown menu on select#dropdown-class-example
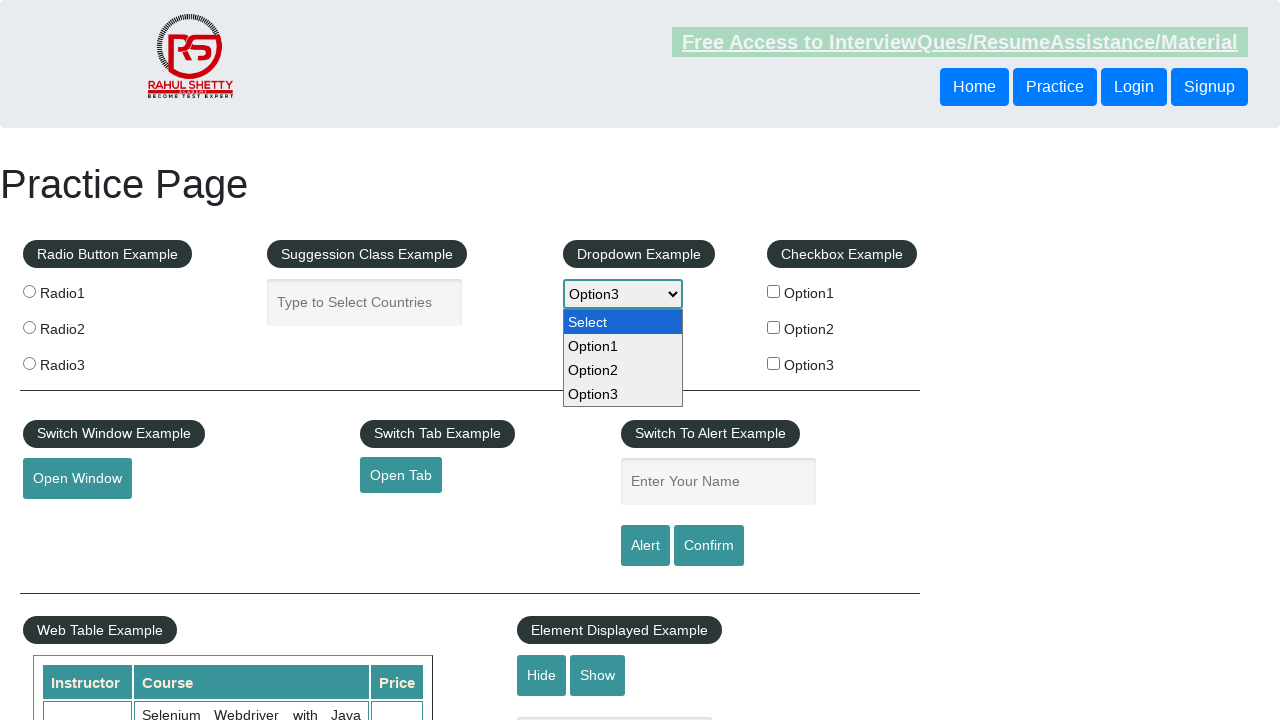

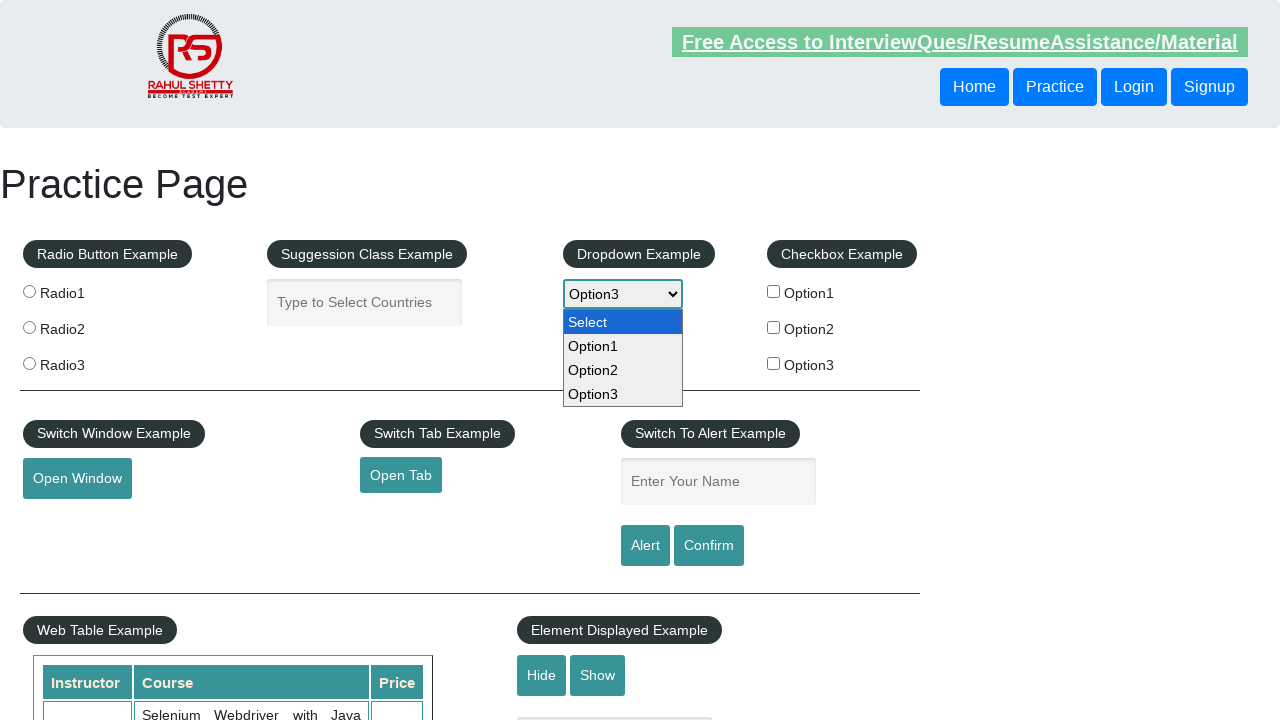